Tests search functionality on Ferosor website by searching for "alimento", then navigates to a specific product page and verifies the product title

Starting URL: https://ferosor.cl

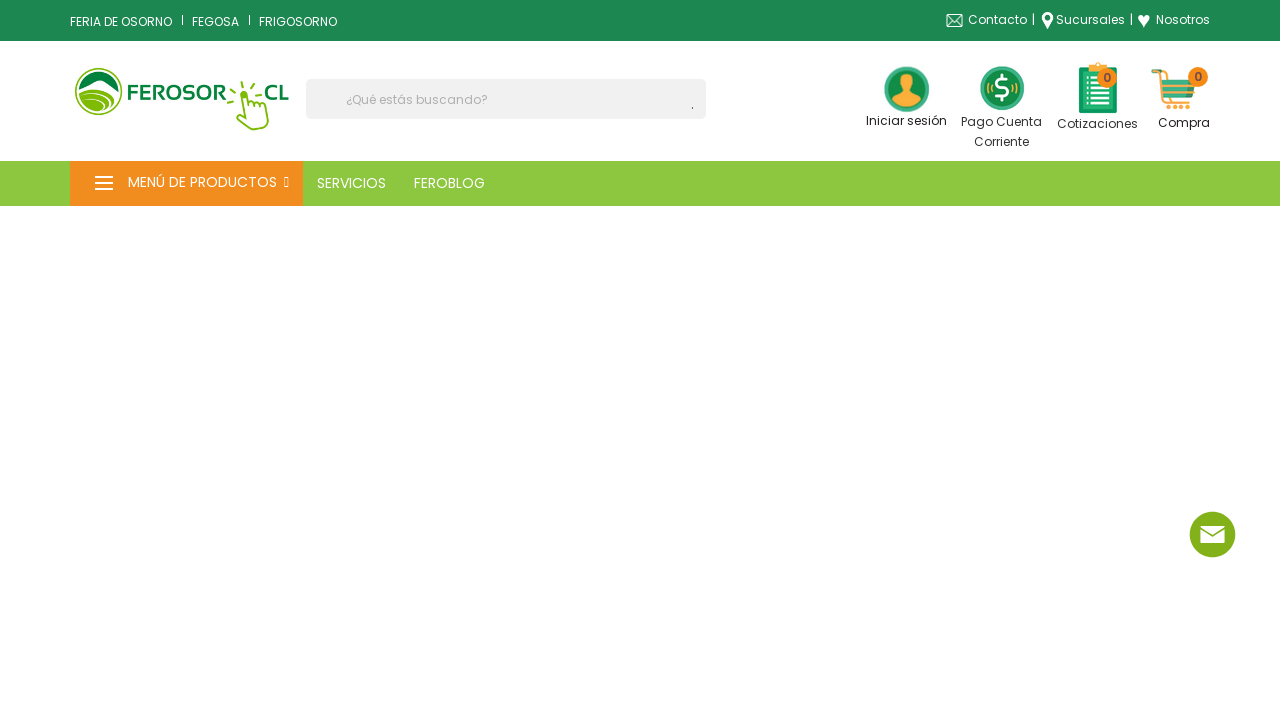

Filled search box with 'alimento' on input[name='s']
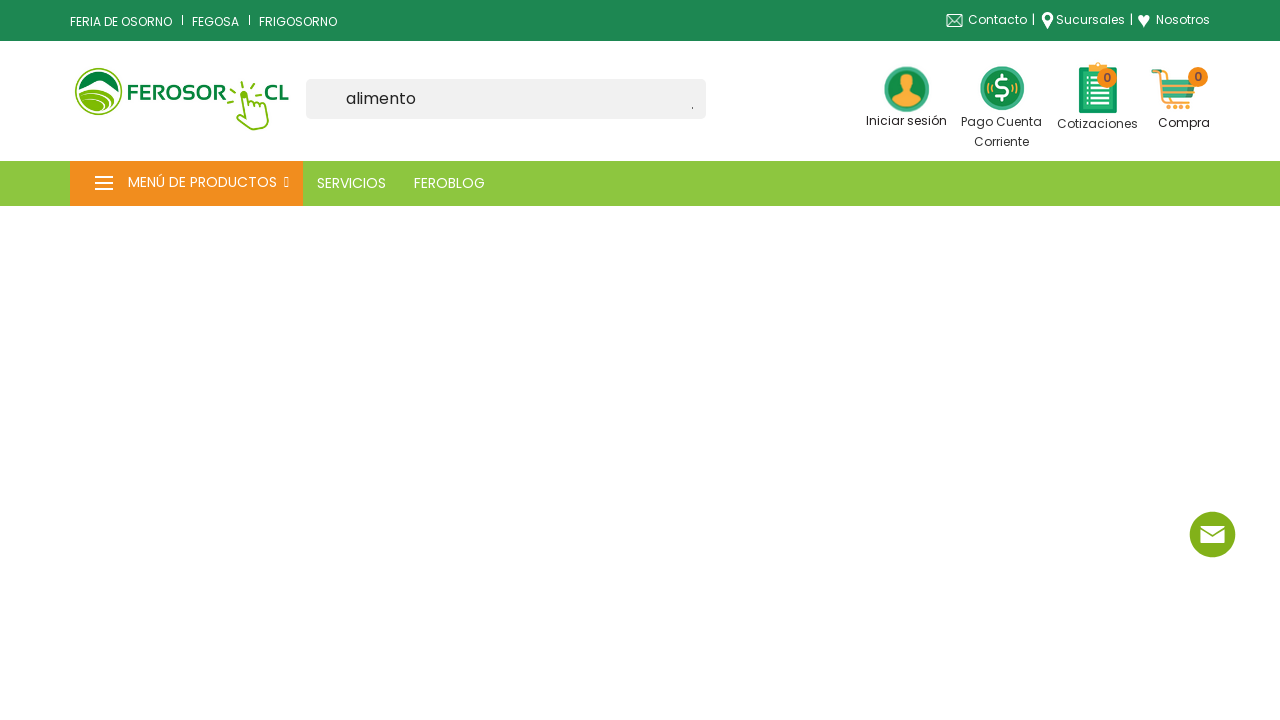

Clicked search submit button at (698, 108) on [type='submit']
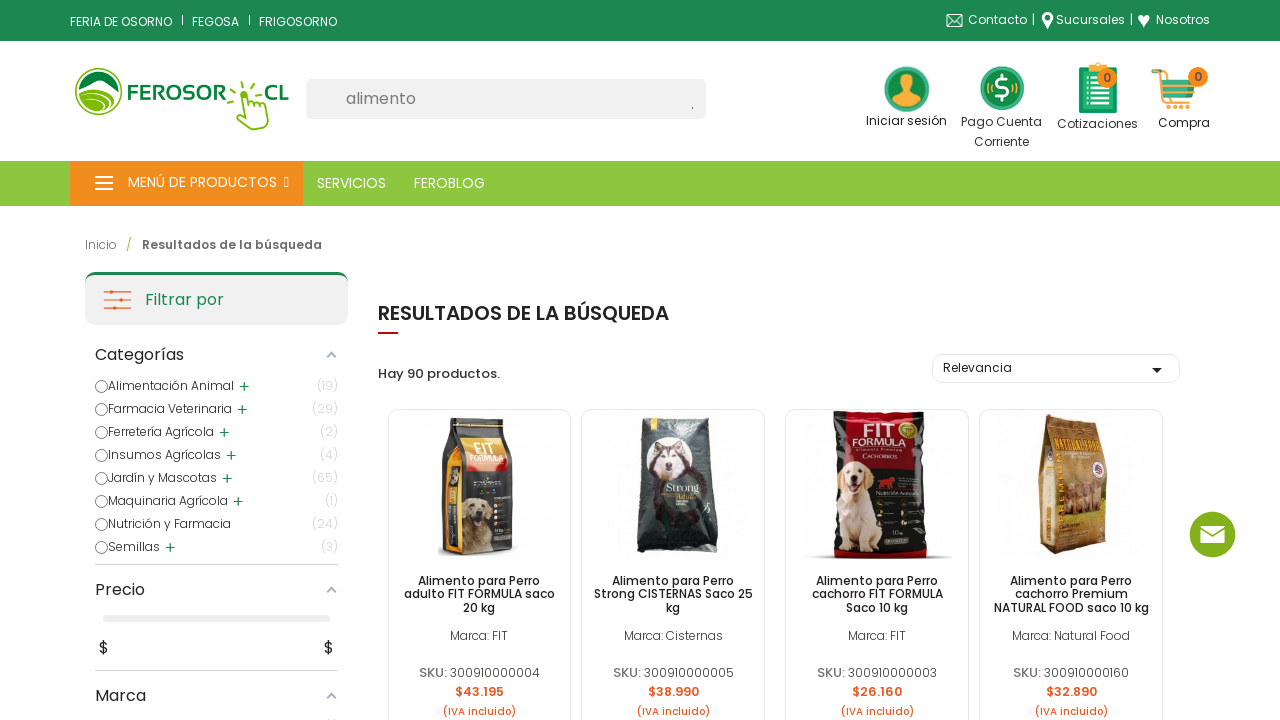

Navigated to specific product page (Alimento para perro cachorro)
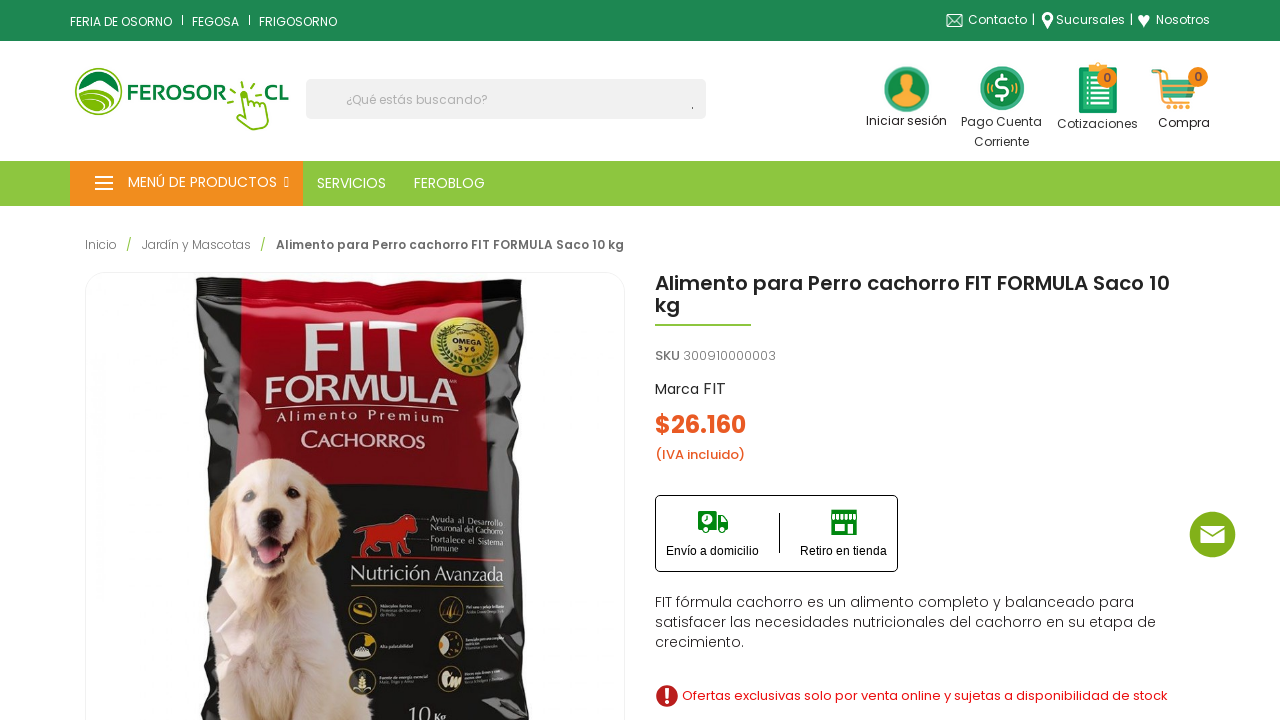

Product title element loaded and verified
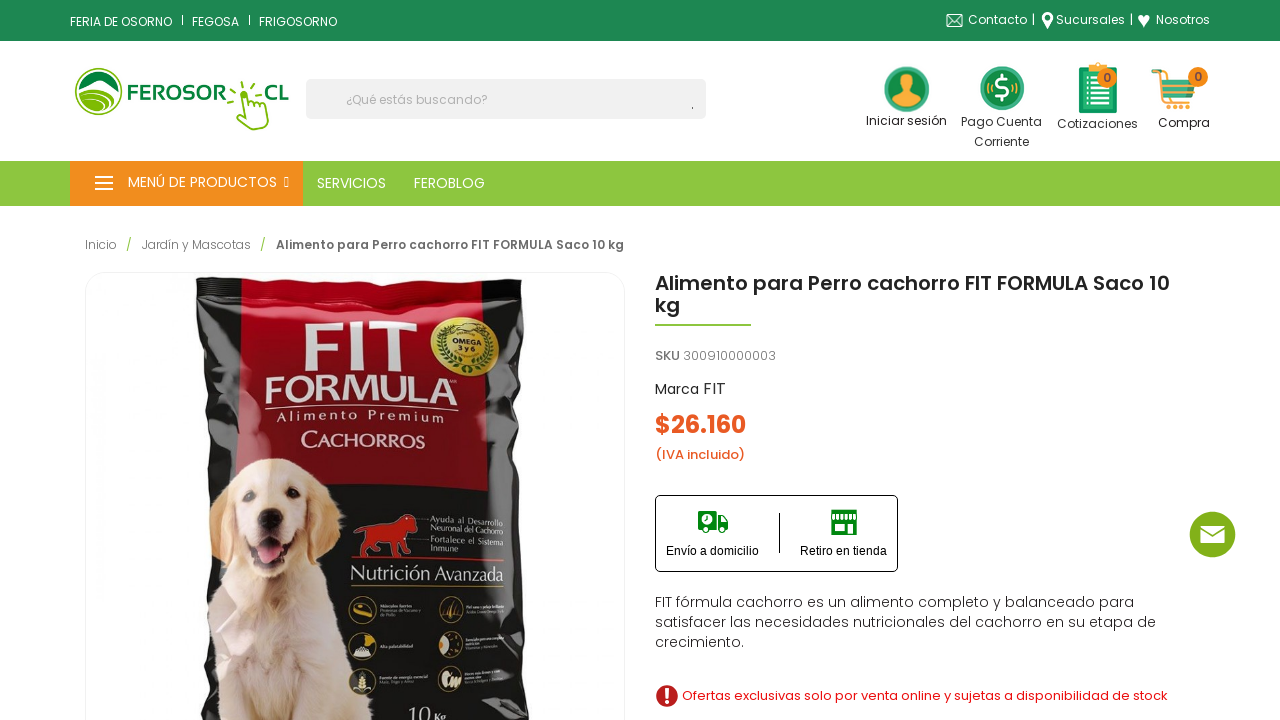

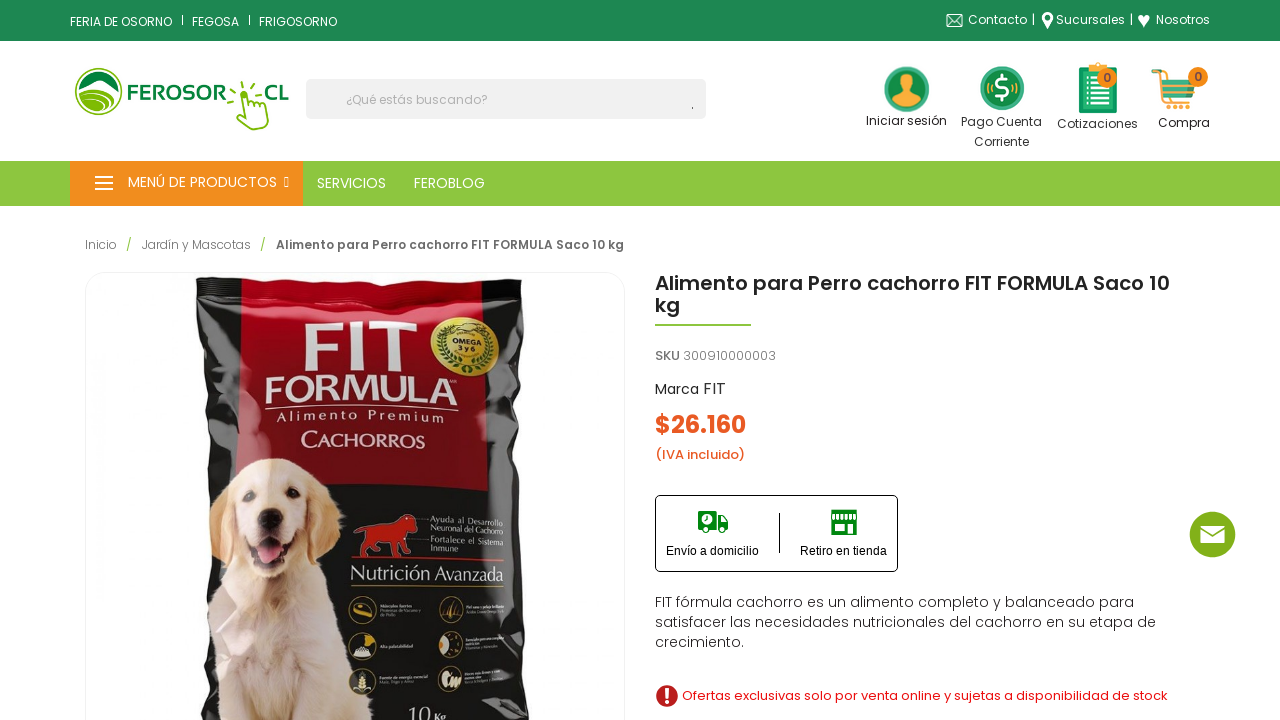